Navigates to contact page, fills form fields, then refreshes and goes back

Starting URL: https://www.solilamba.com/

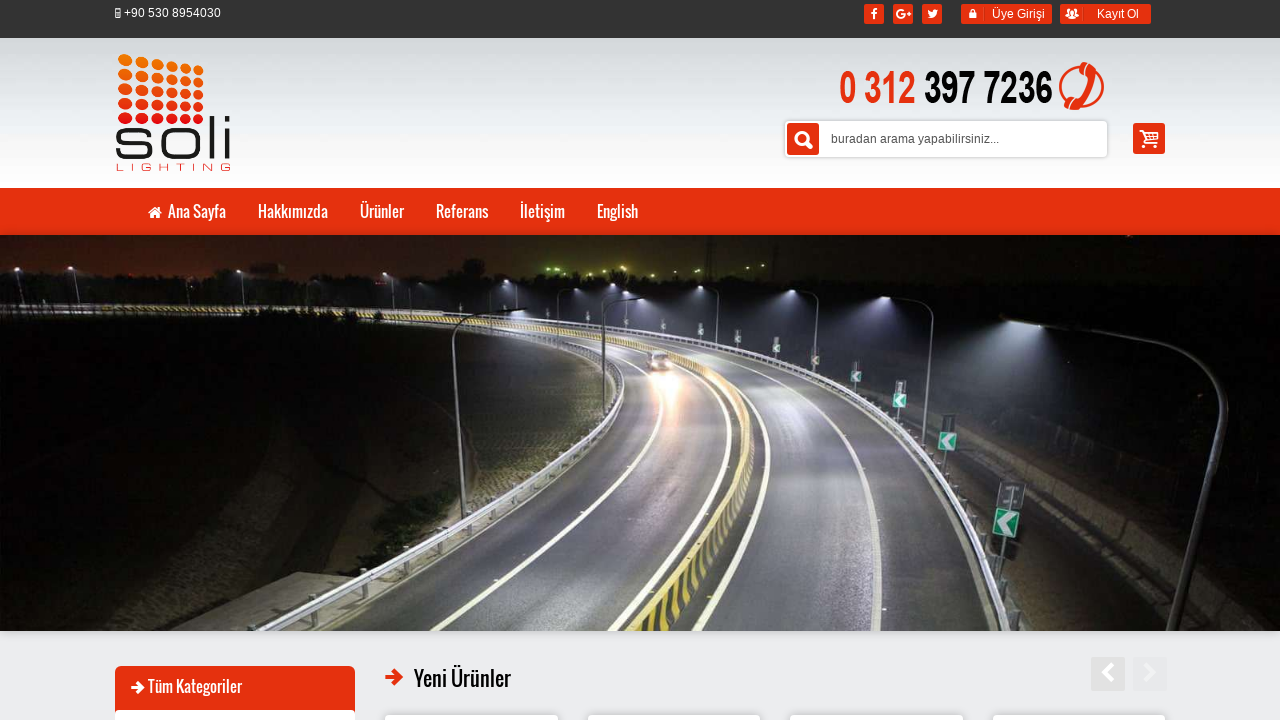

Navigated to contact page
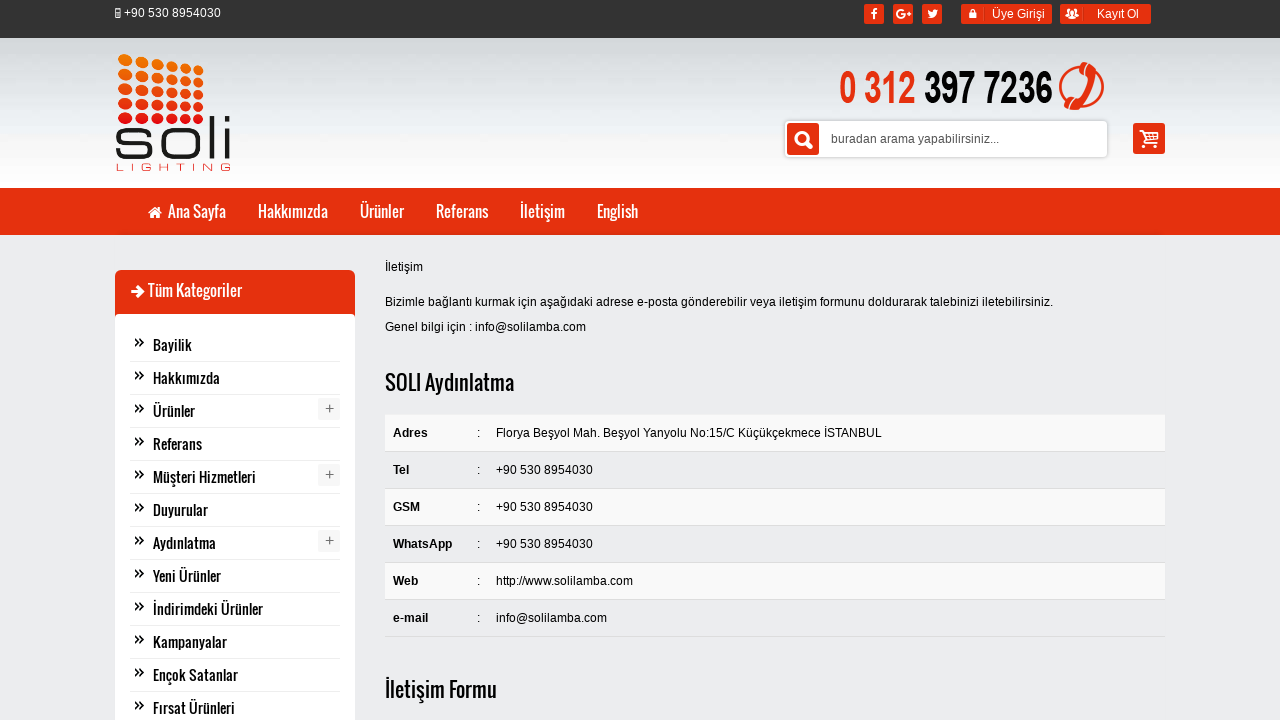

Filled name field with 'Emre' on #fullname
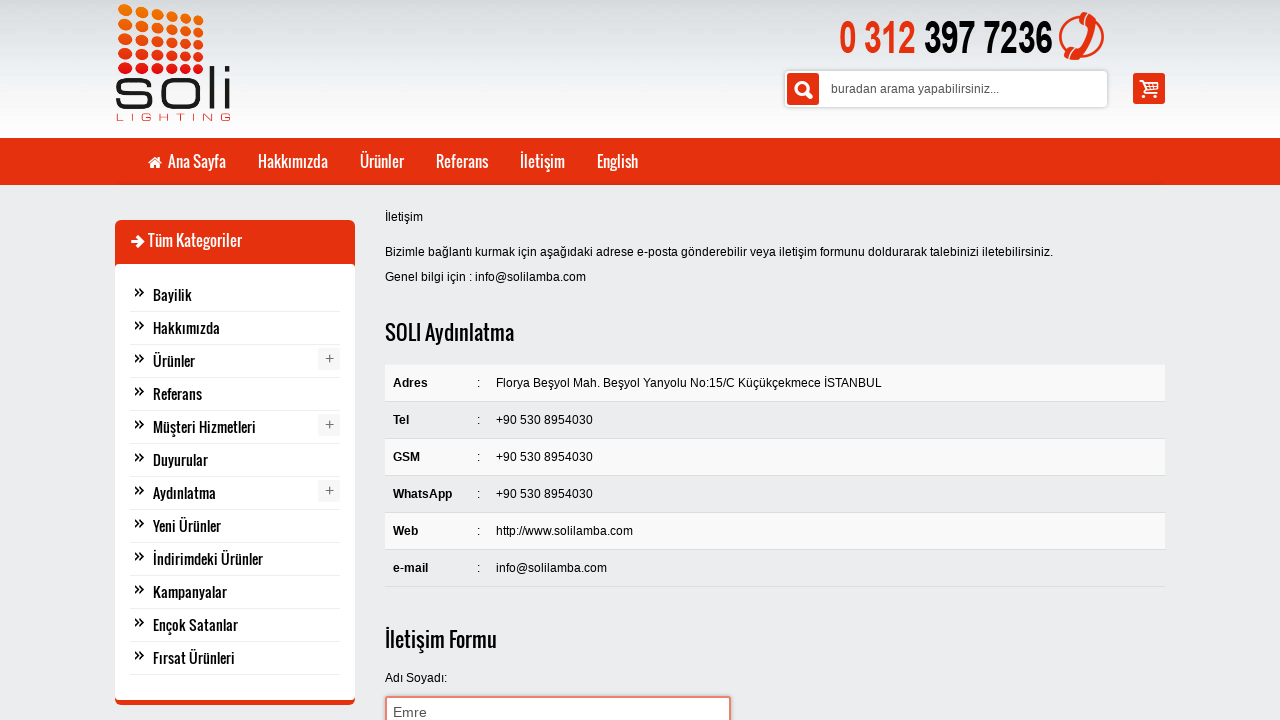

Filled email field with 'contact@example.com' on #email
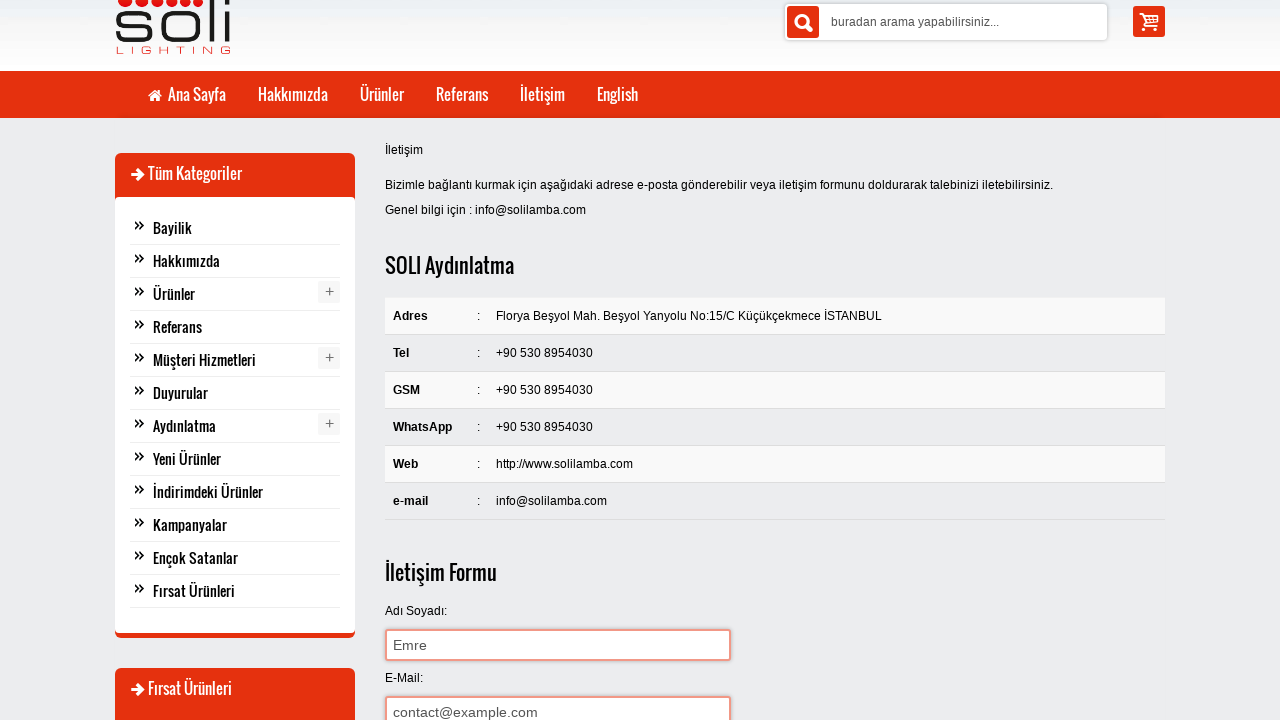

Filled company field with 'Tech Corp' on #firma_kurum
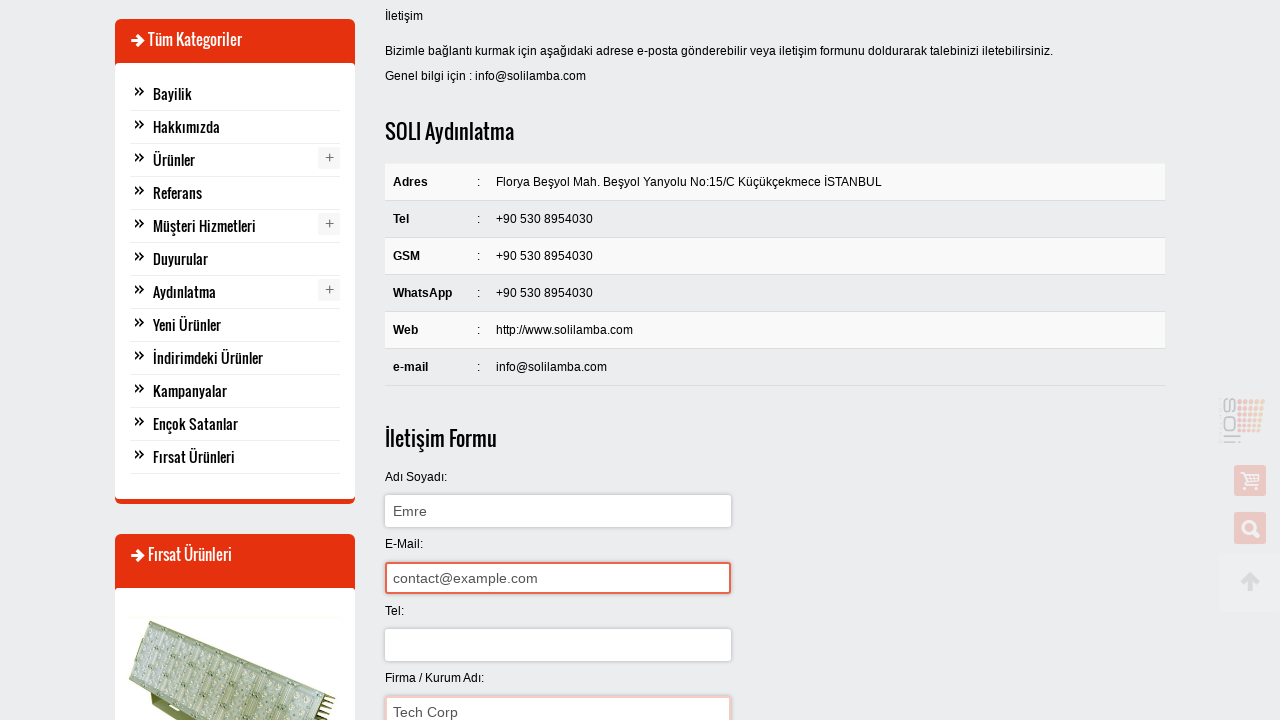

Refreshed the page
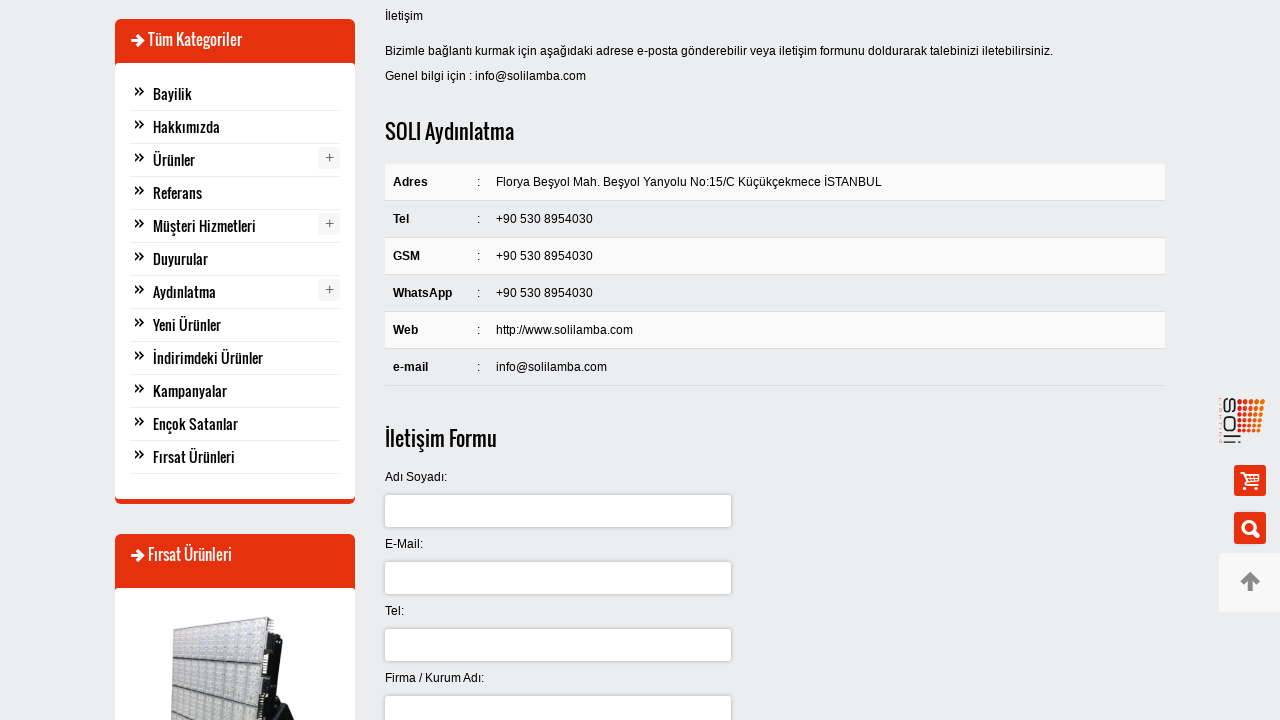

Navigated back to previous page
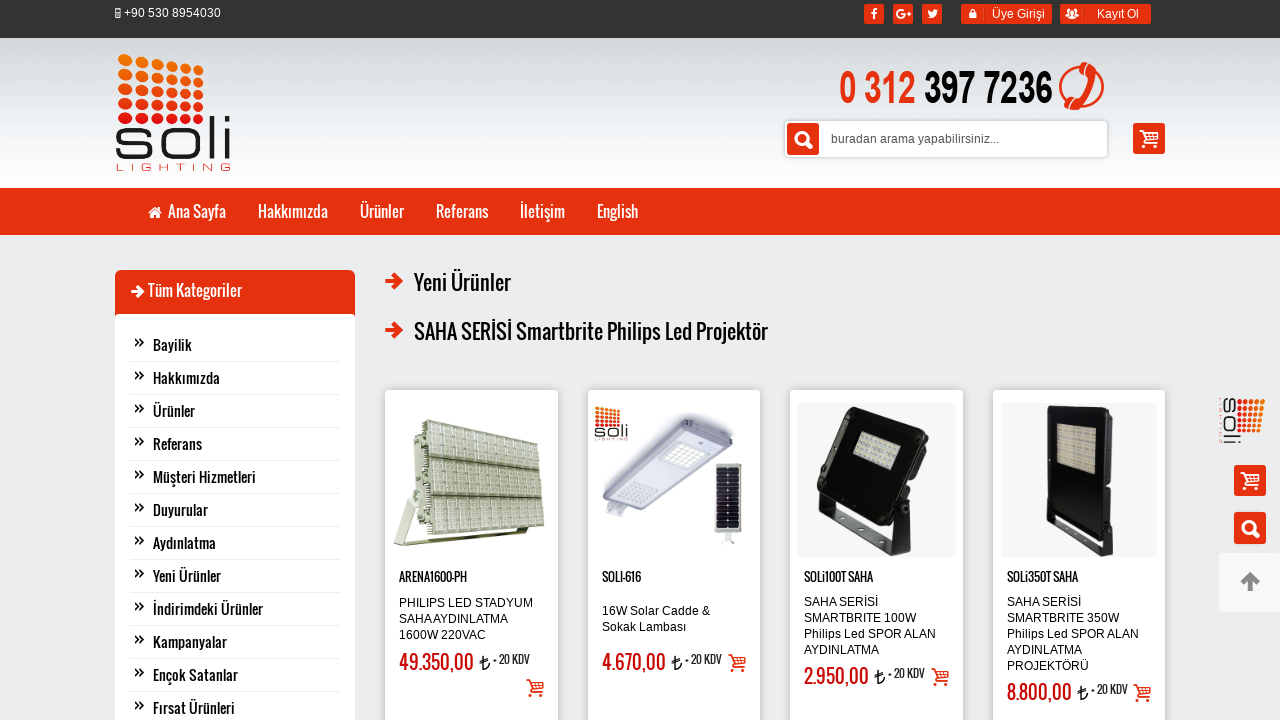

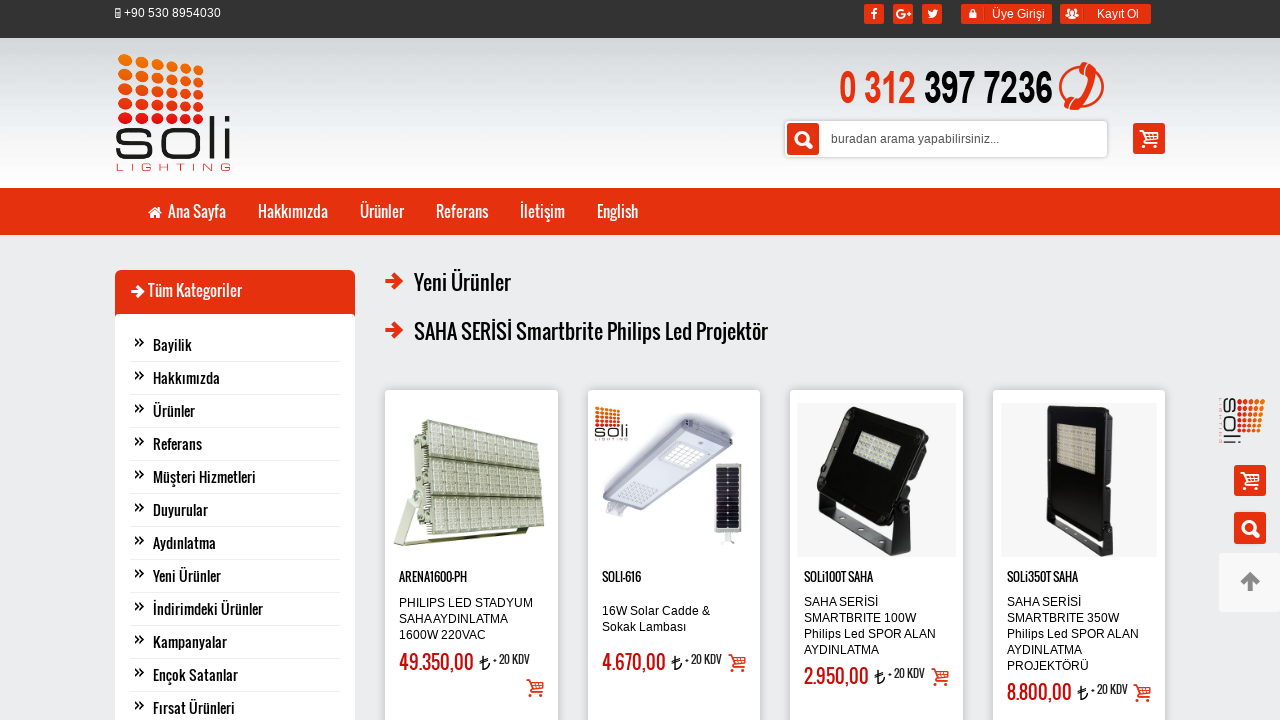